Tests different types of button clicks (double click, right click, and regular click) and verifies the corresponding messages

Starting URL: https://demoqa.com/buttons

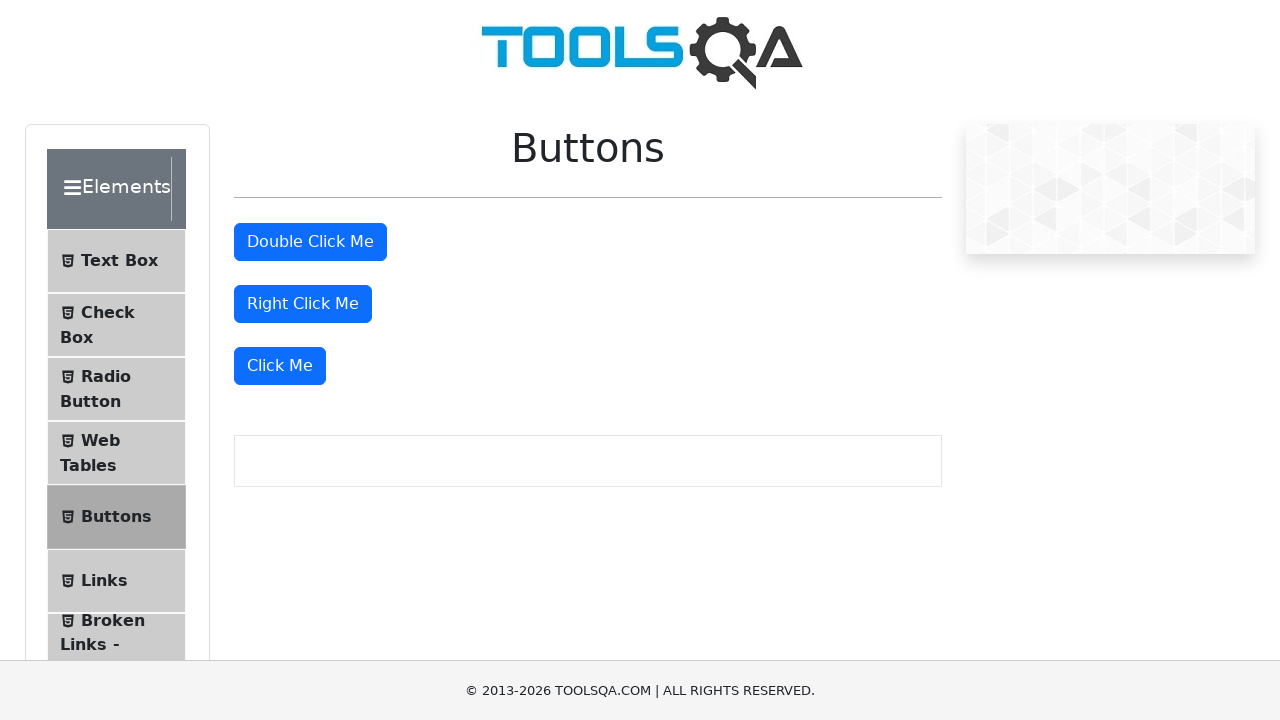

Double-clicked the double click button at (310, 242) on #doubleClickBtn
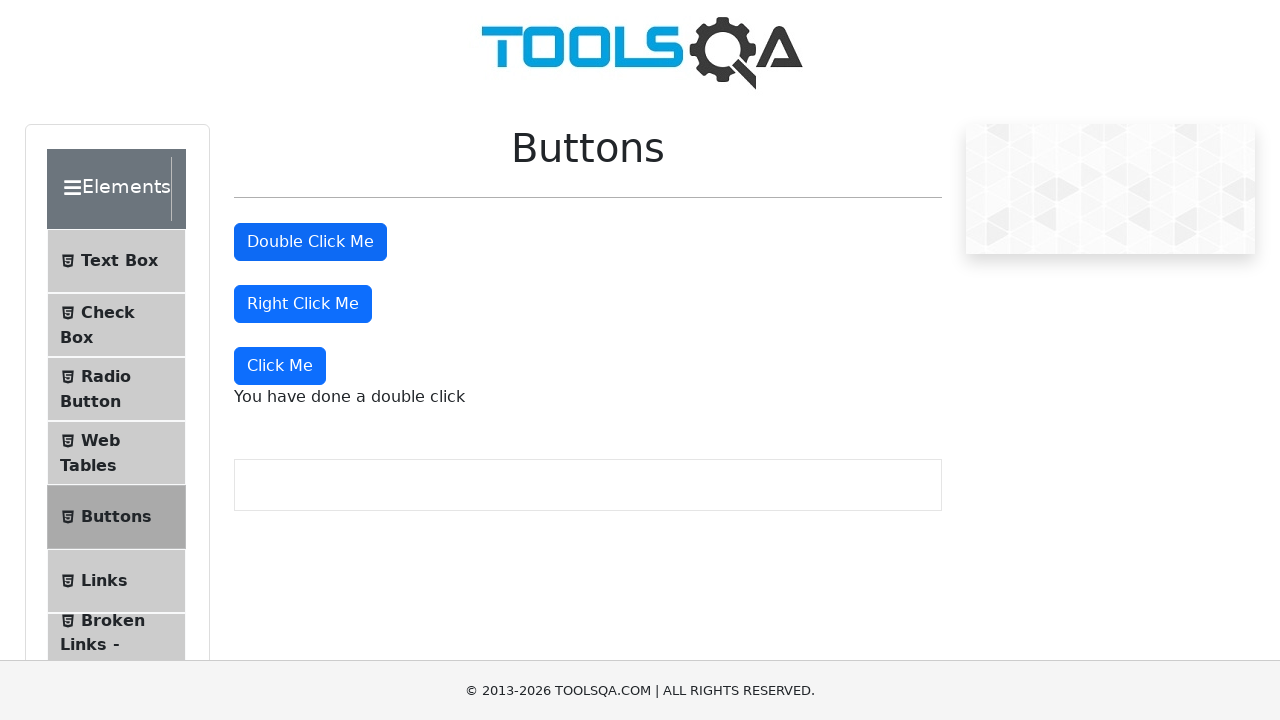

Verified double click message displays correctly
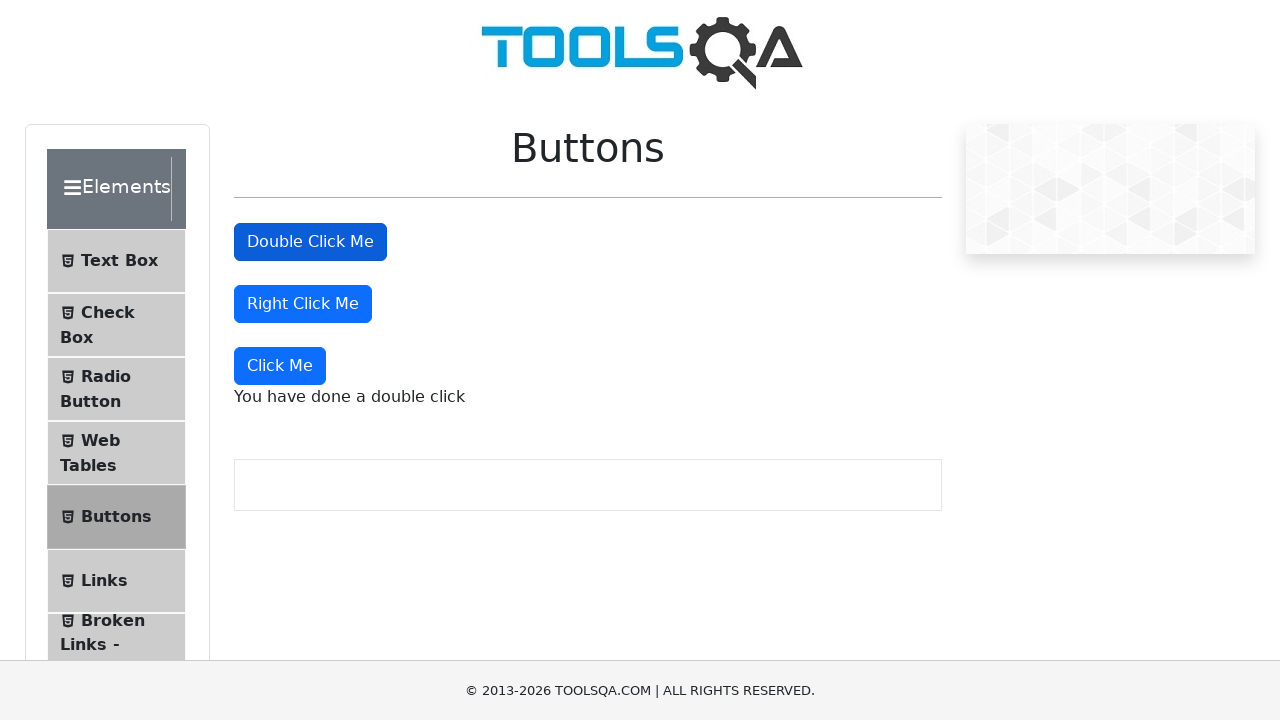

Right-clicked the right click button at (303, 304) on #rightClickBtn
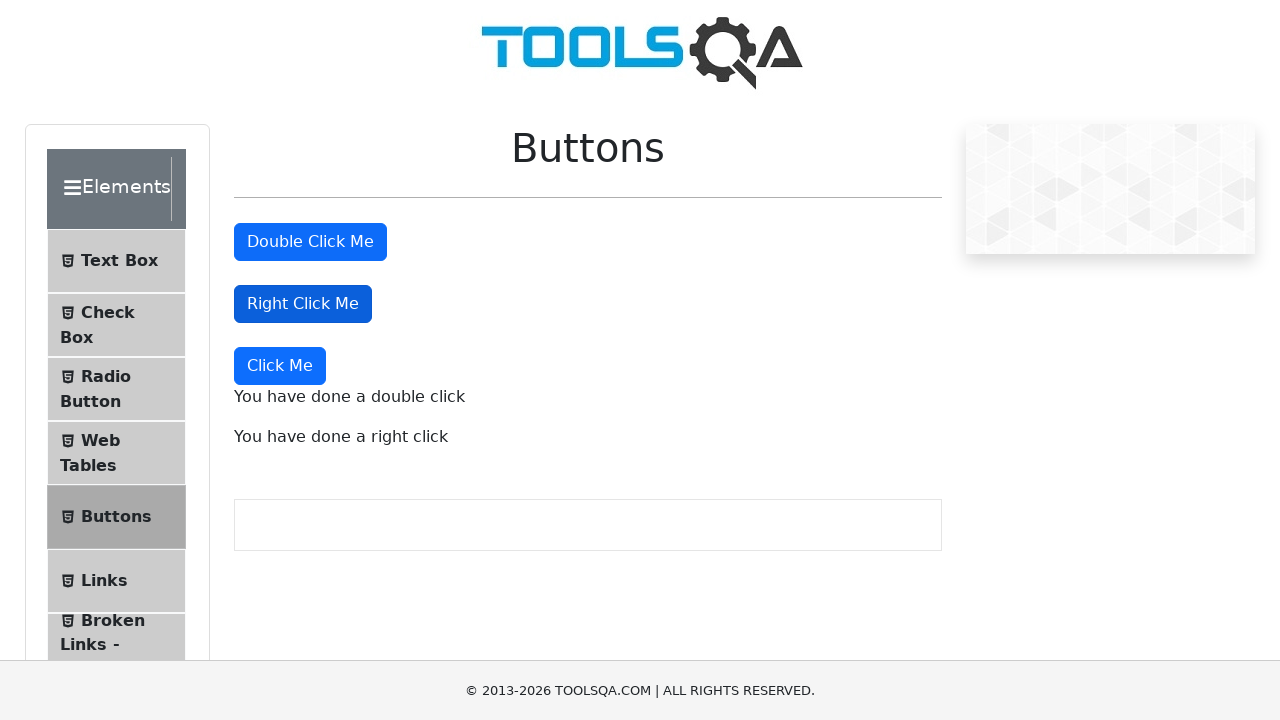

Verified right click message displays correctly
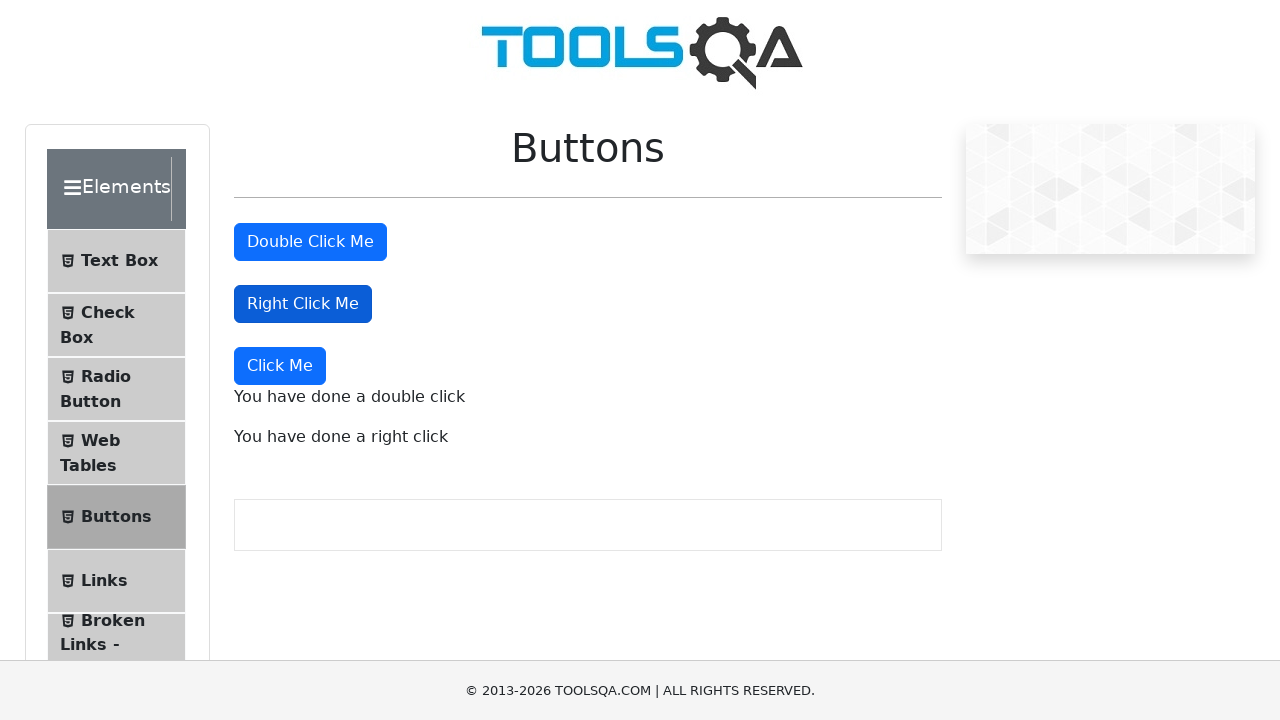

Clicked the Click Me button at (280, 366) on xpath=//button[text()='Click Me']
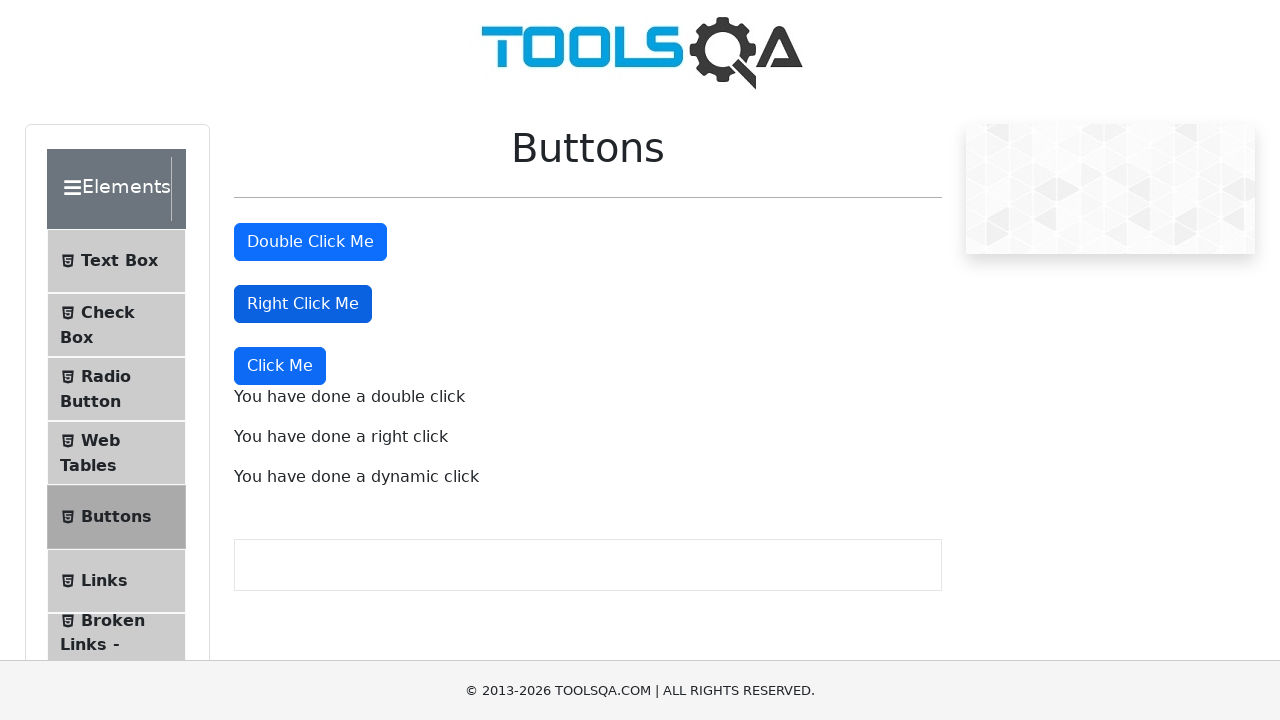

Verified dynamic click message displays correctly
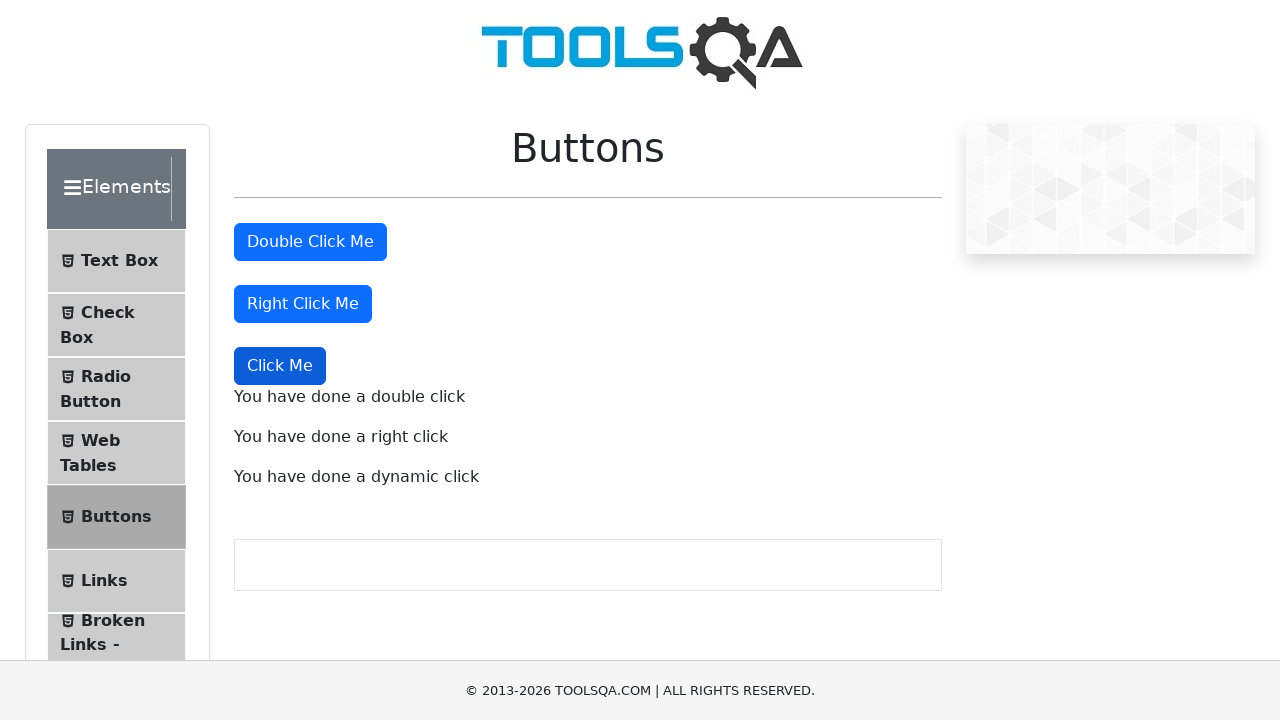

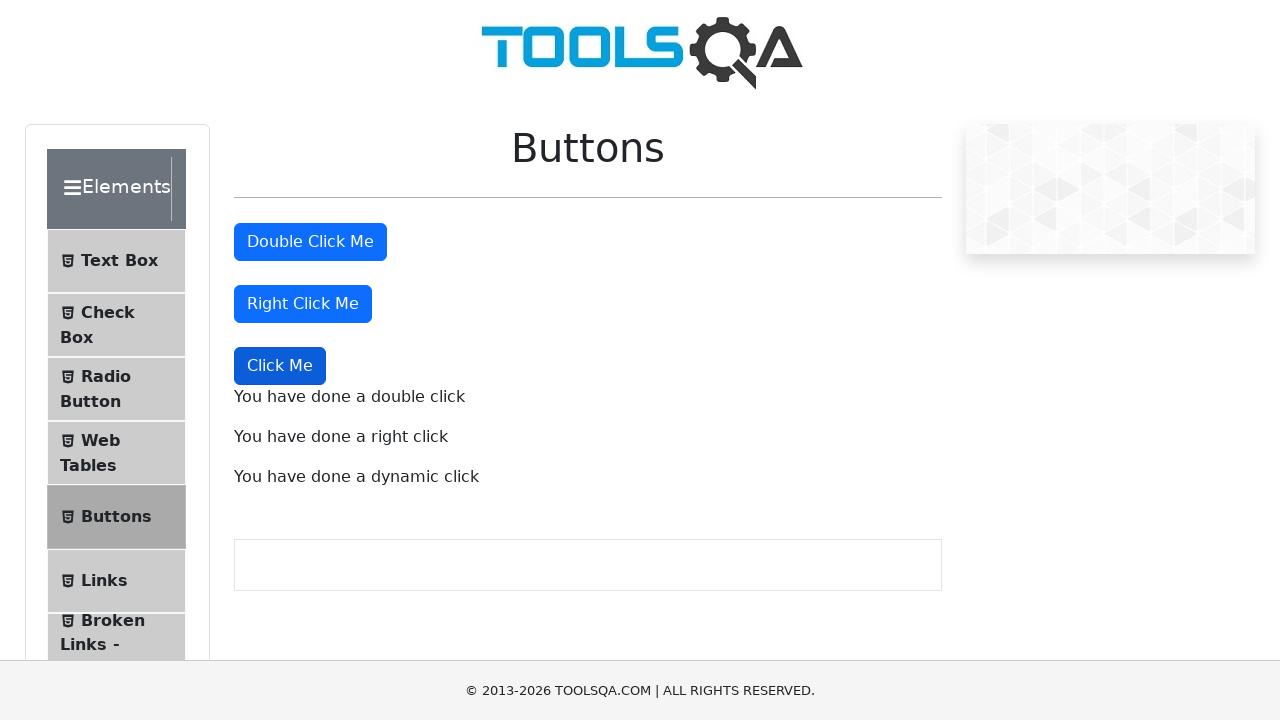